Tests editing an existing user entry in the web tables by modifying the last name and email fields

Starting URL: https://demoqa.com/

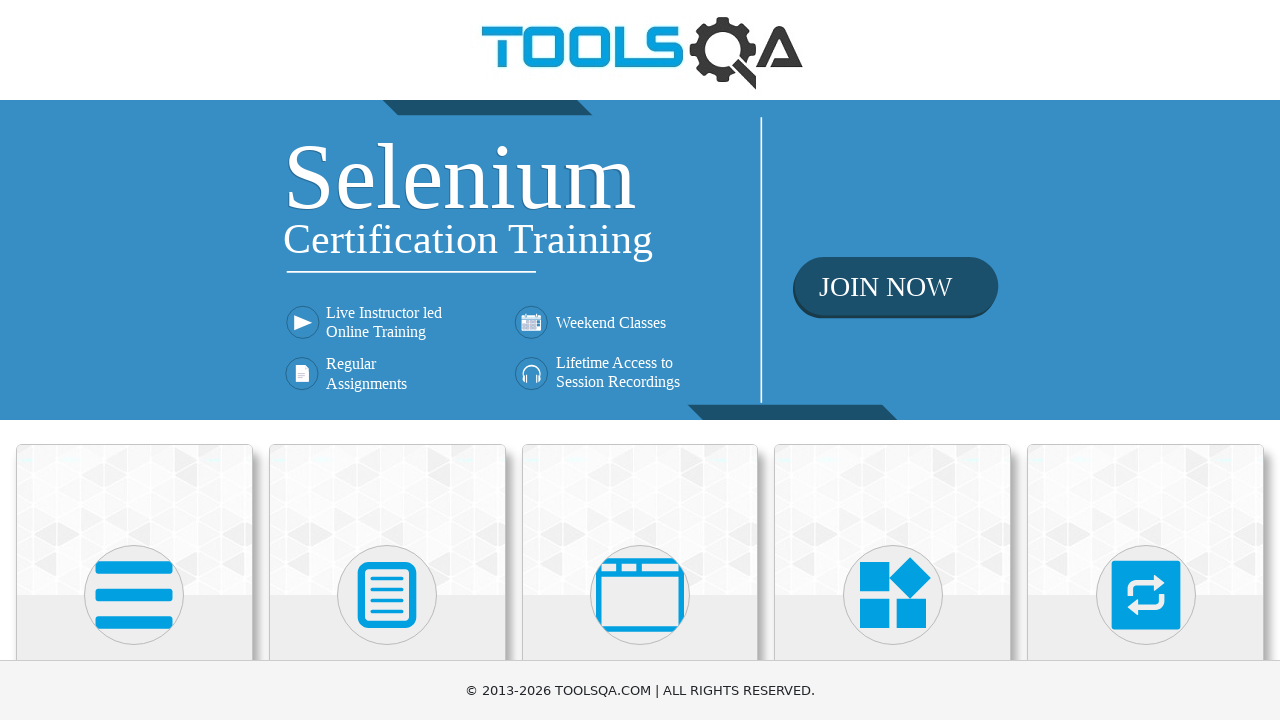

Clicked on Elements card at (134, 360) on text=Elements
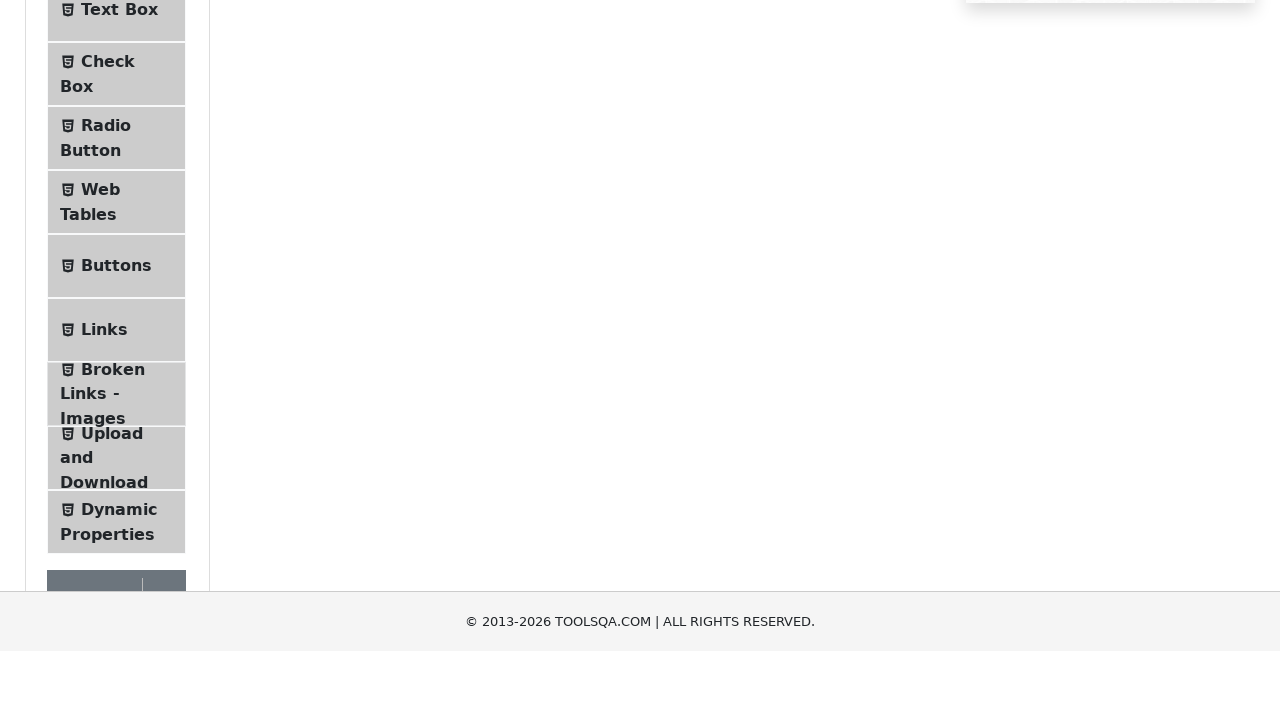

Clicked on Web Tables menu item at (100, 440) on text=Web Tables
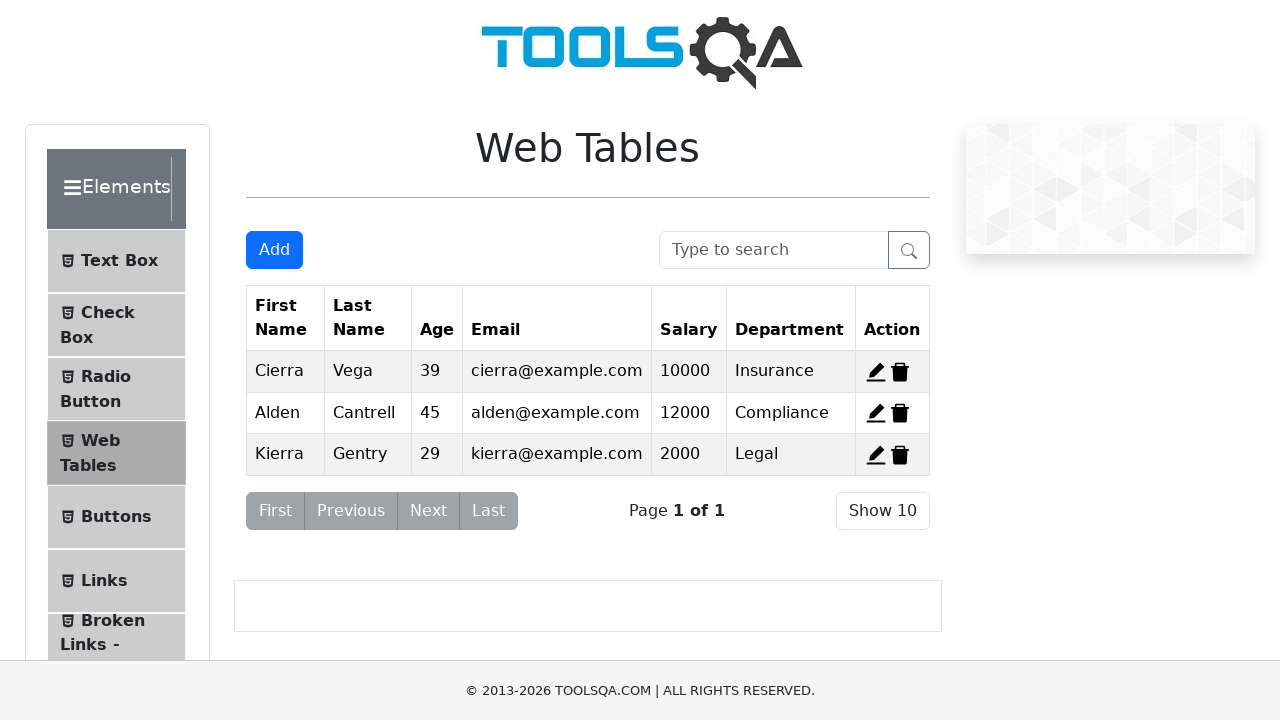

Clicked Edit button on first row at (876, 372) on #edit-record-1
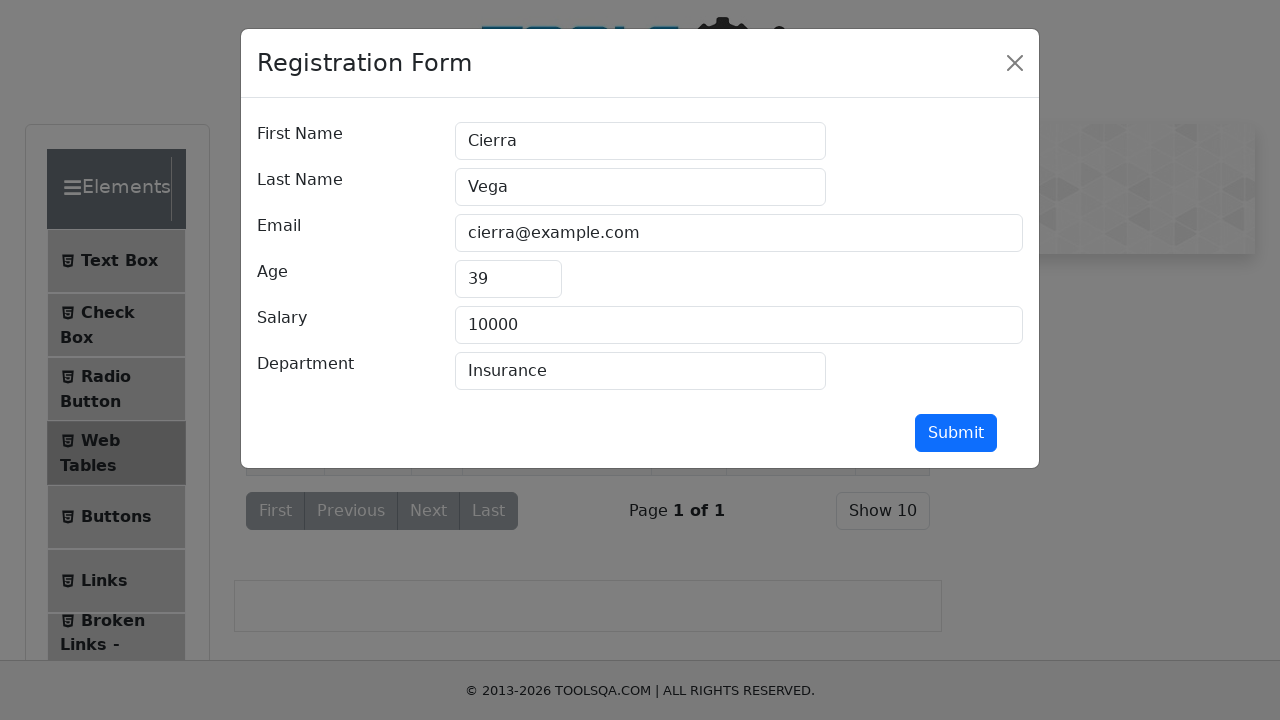

Clicked on last name field at (640, 187) on #lastName
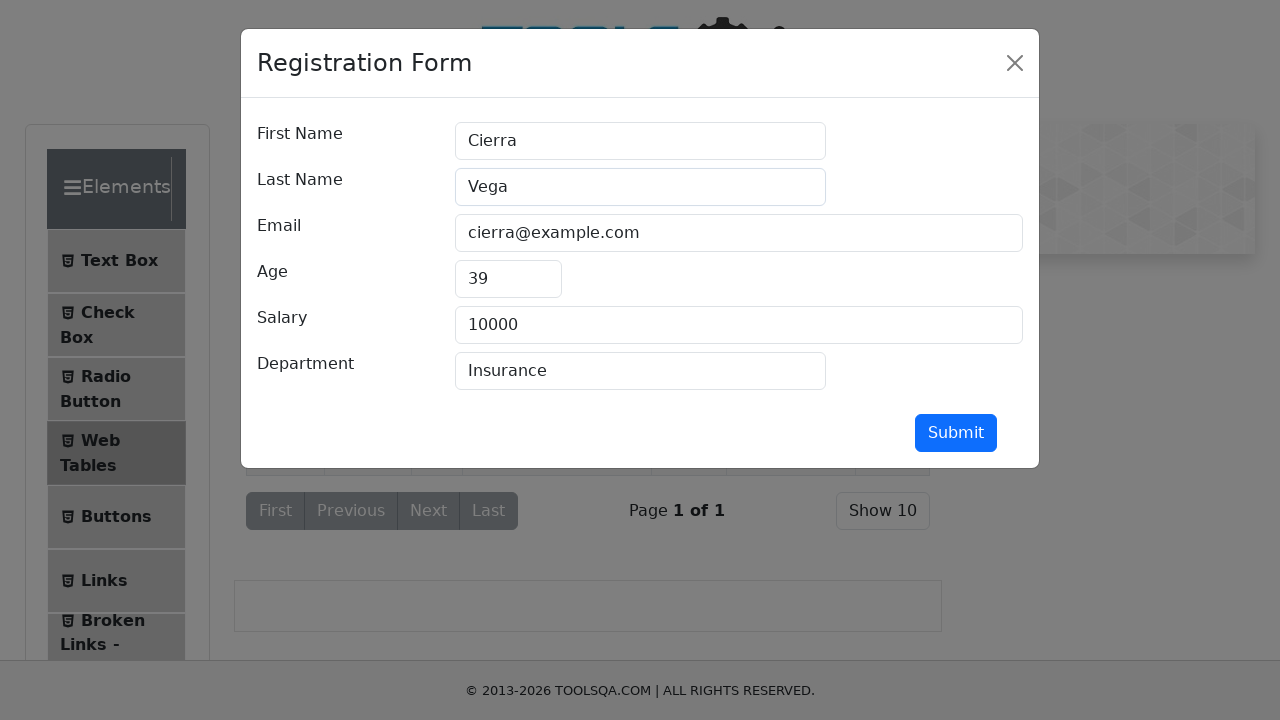

Cleared last name field on #lastName
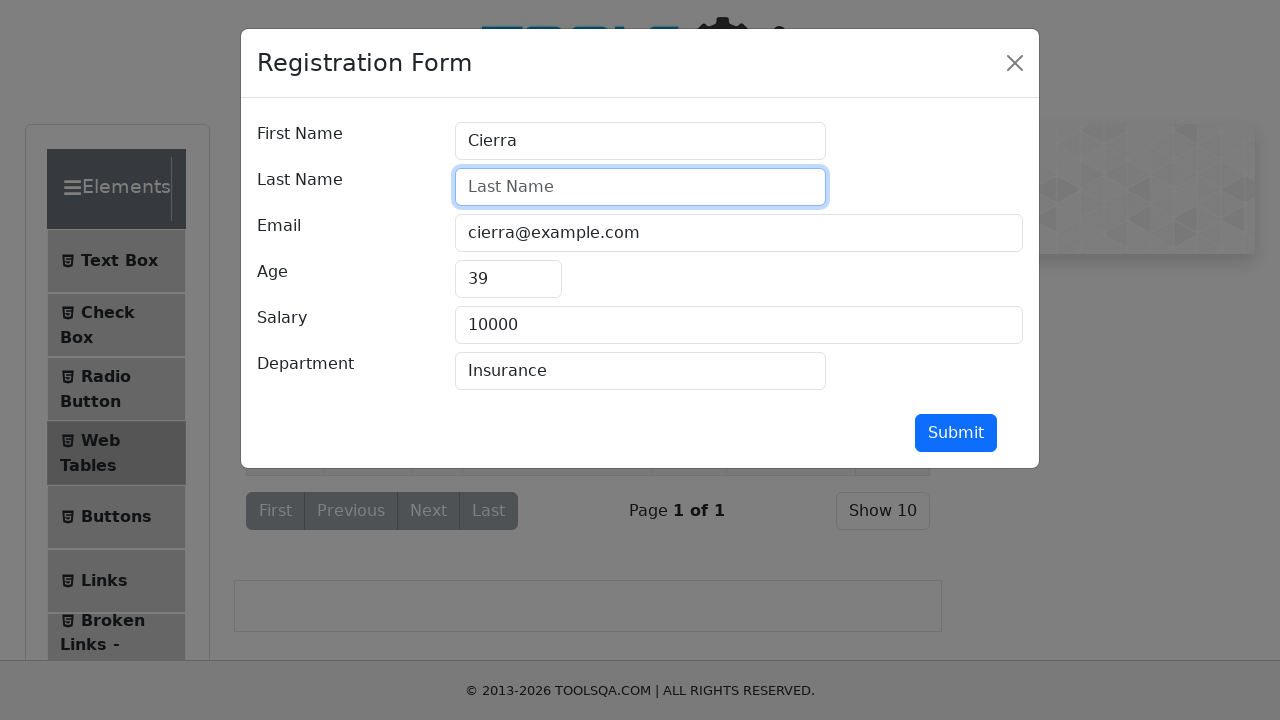

Filled last name field with 'Aripon' on #lastName
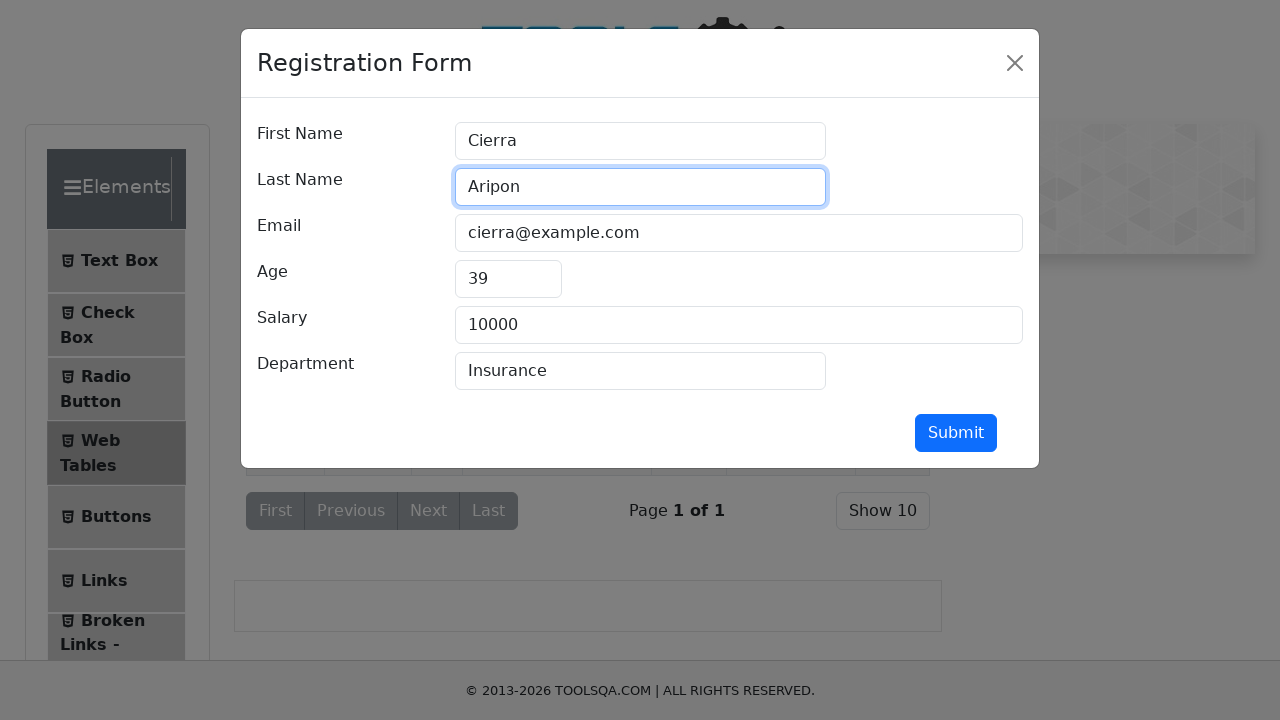

Clicked on email field at (739, 233) on #userEmail
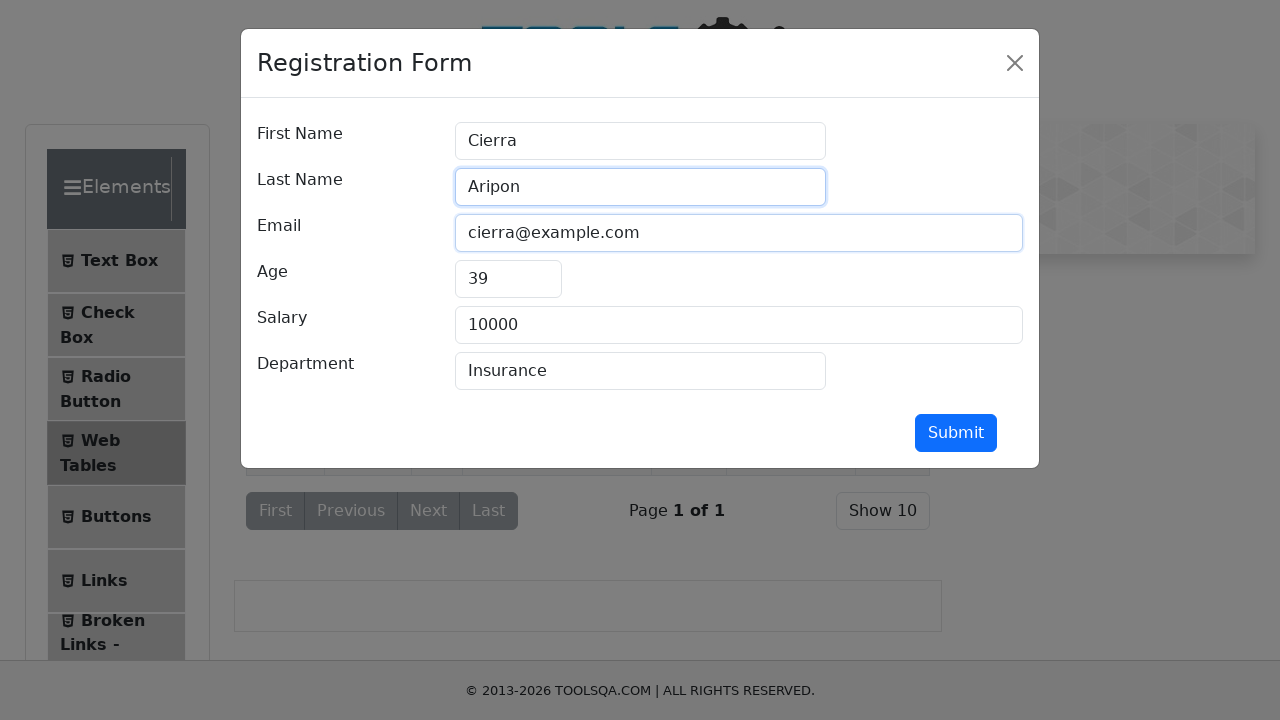

Cleared email field on #userEmail
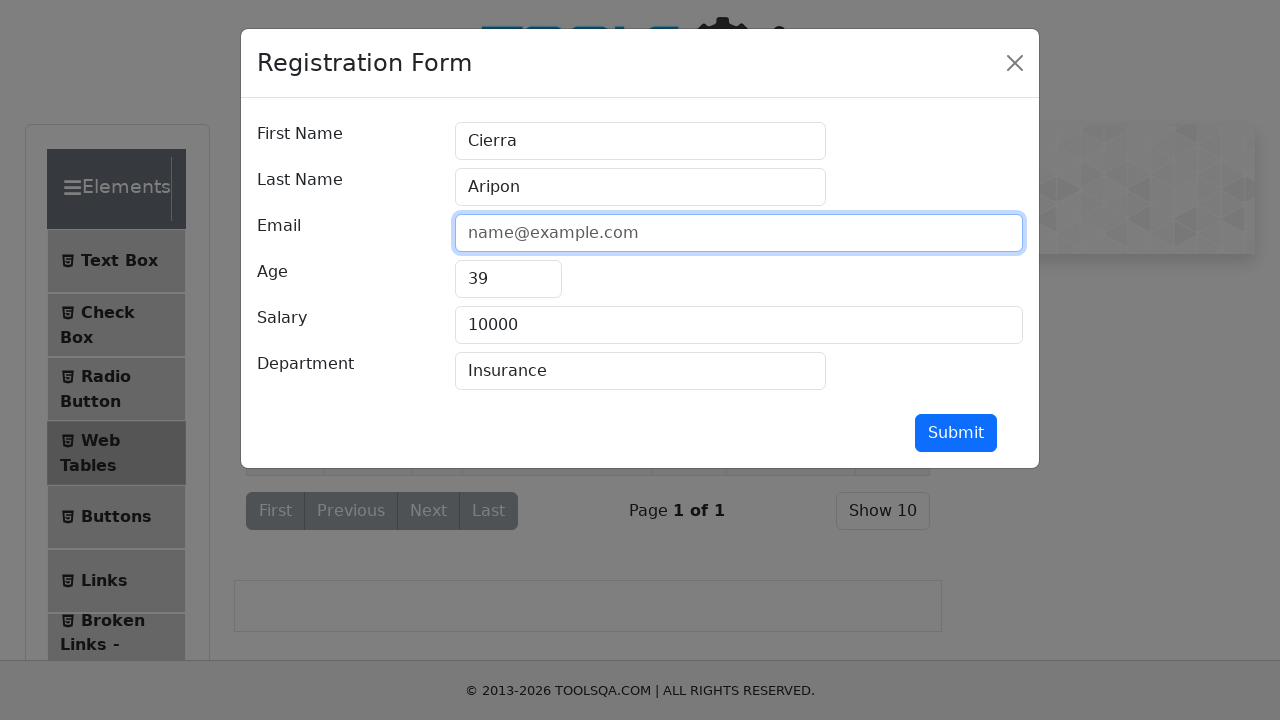

Filled email field with 'aripon@gmail.com' on #userEmail
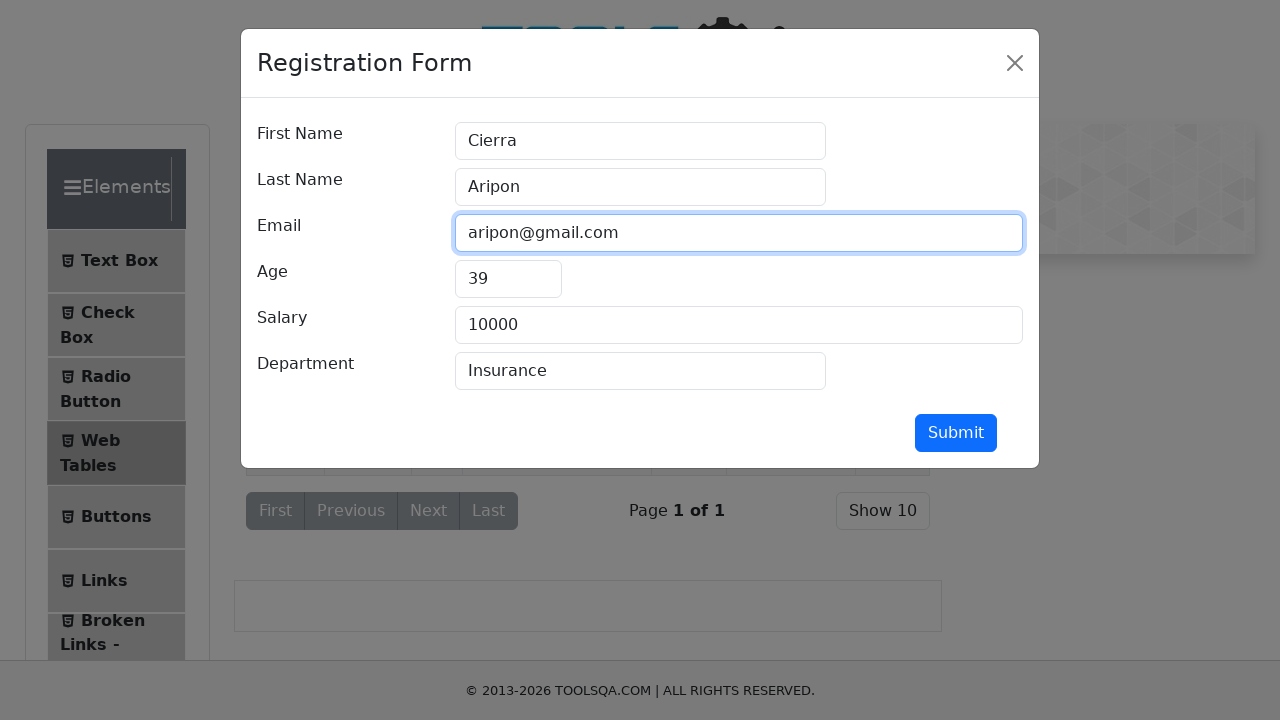

Clicked Submit button to save changes at (956, 433) on #submit
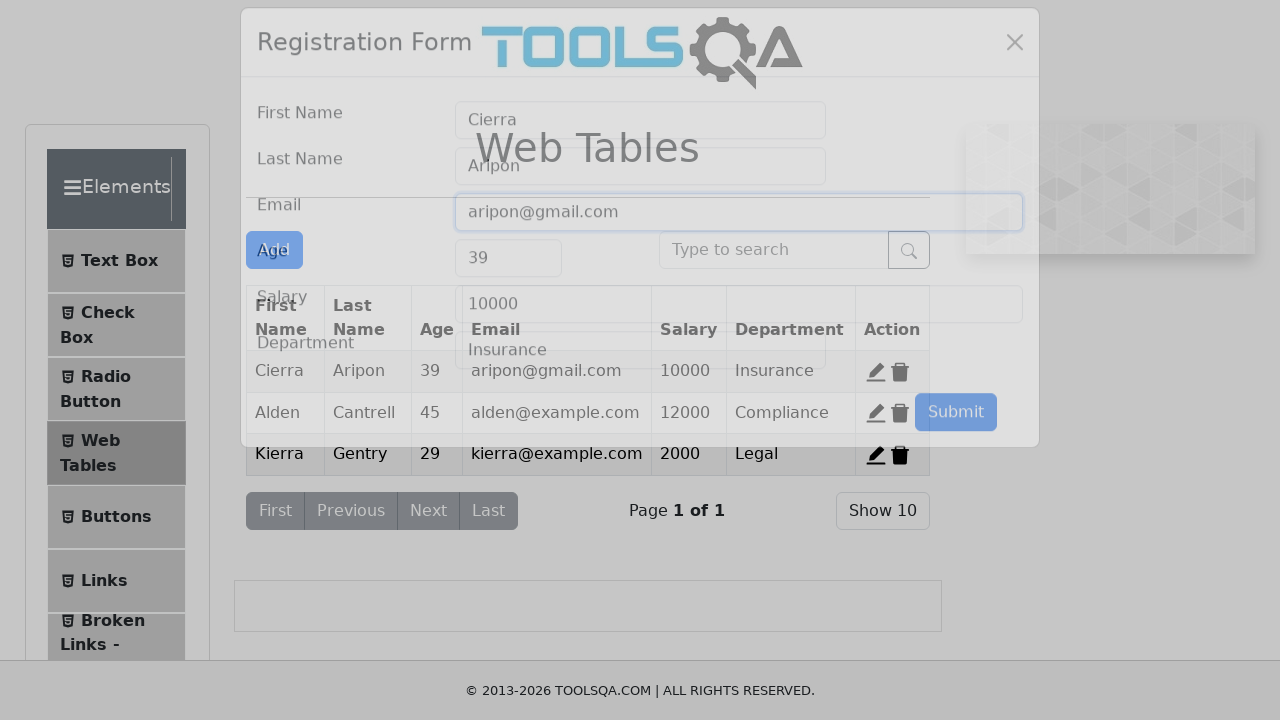

Verified update was successful - 'Aripon' text appeared in web table
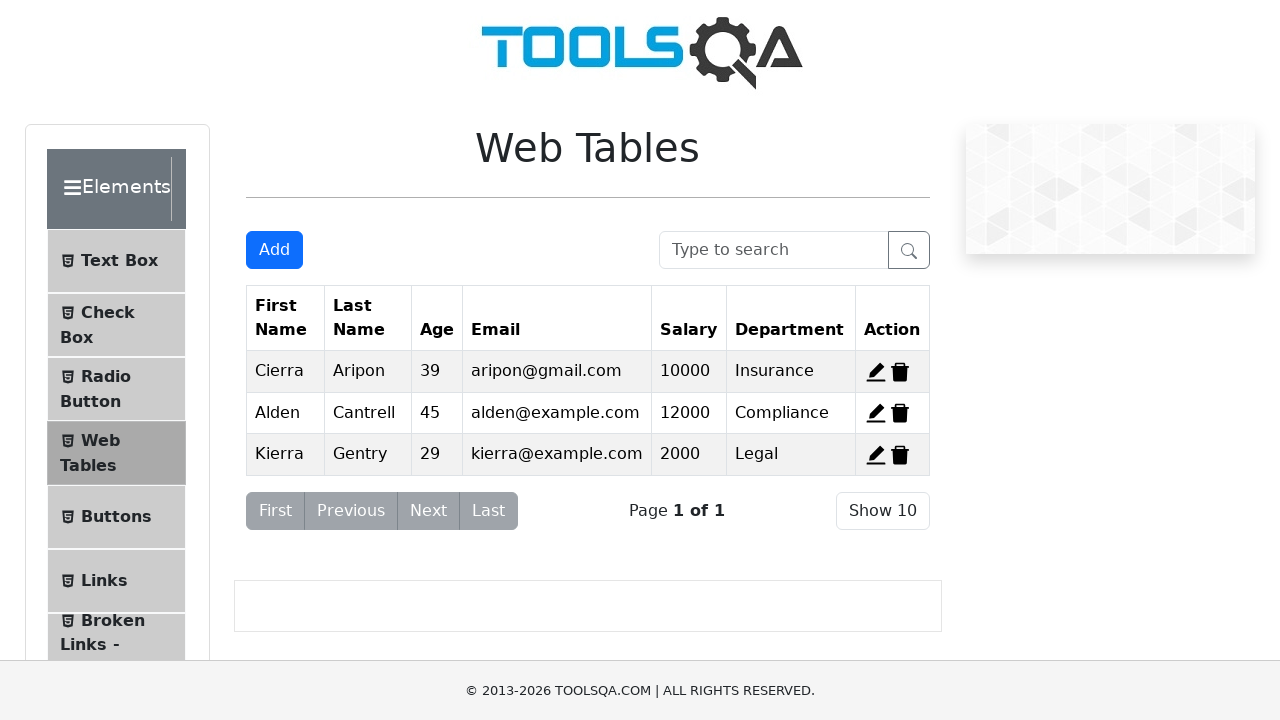

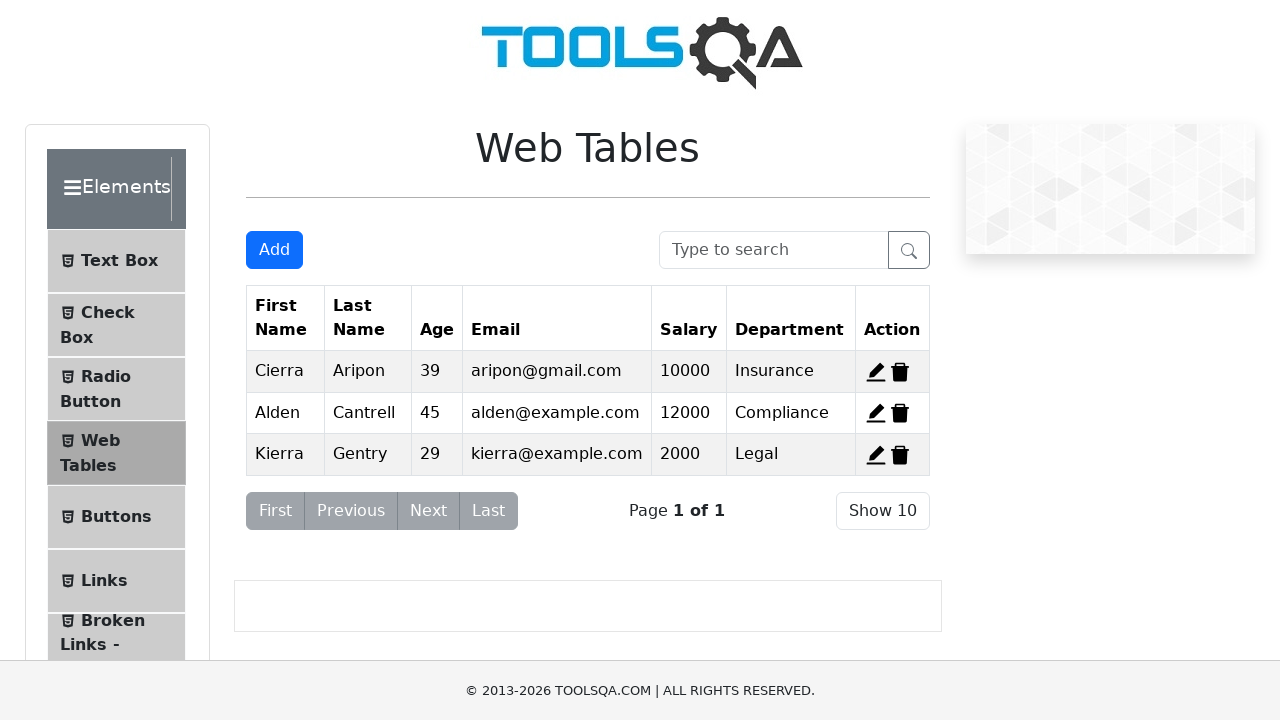